Tests checkbox functionality by verifying default states of two checkboxes, then clicking to toggle each checkbox and verifying the new states.

Starting URL: https://practice.cydeo.com/checkboxes

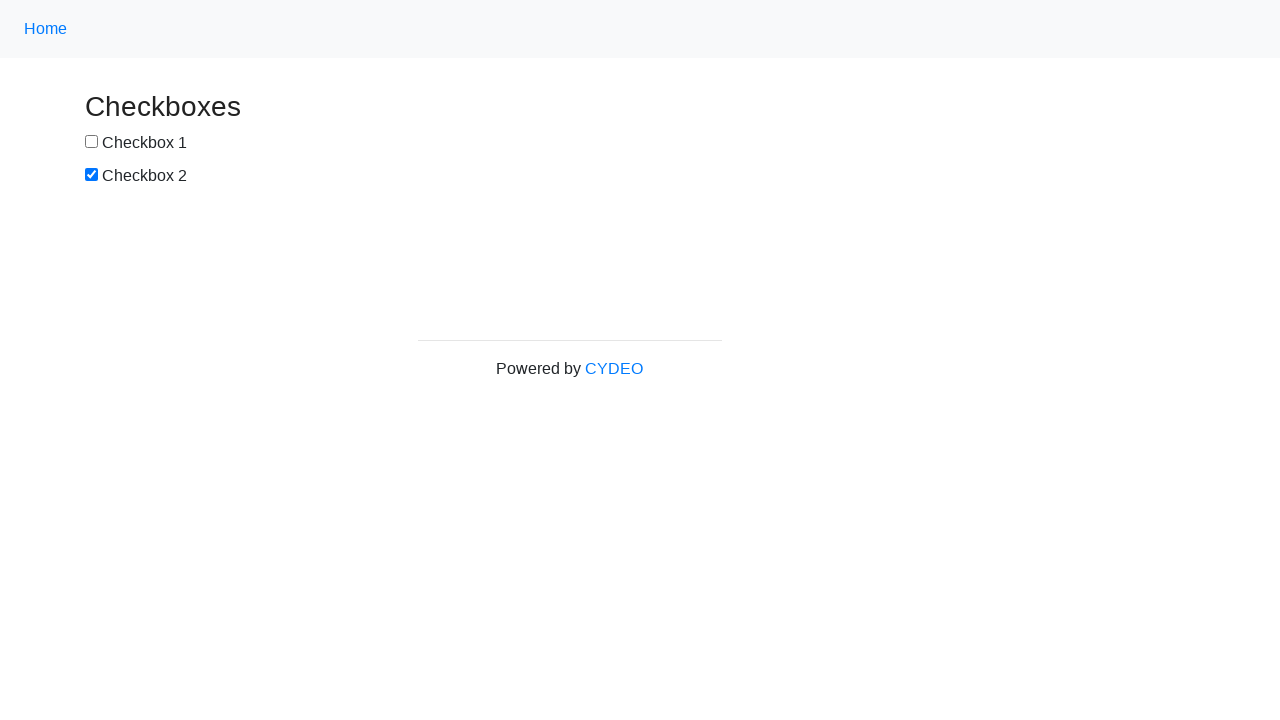

Located checkbox1 element
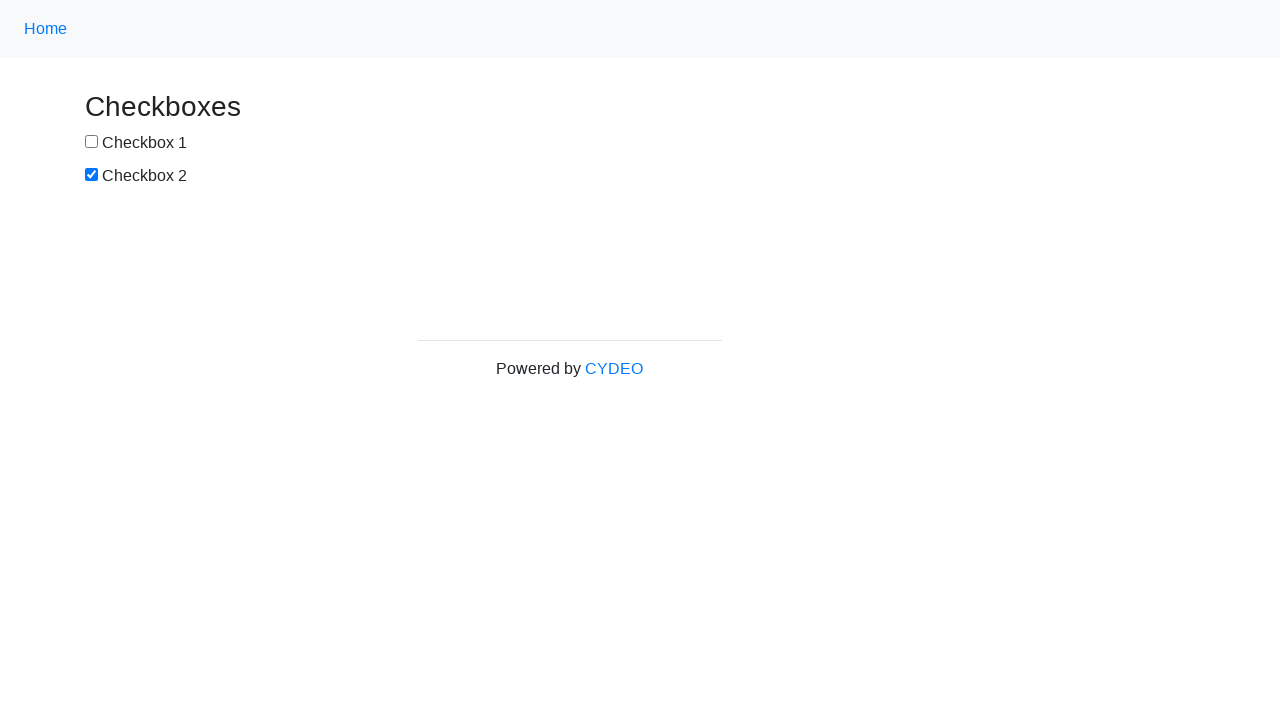

Located checkbox2 element
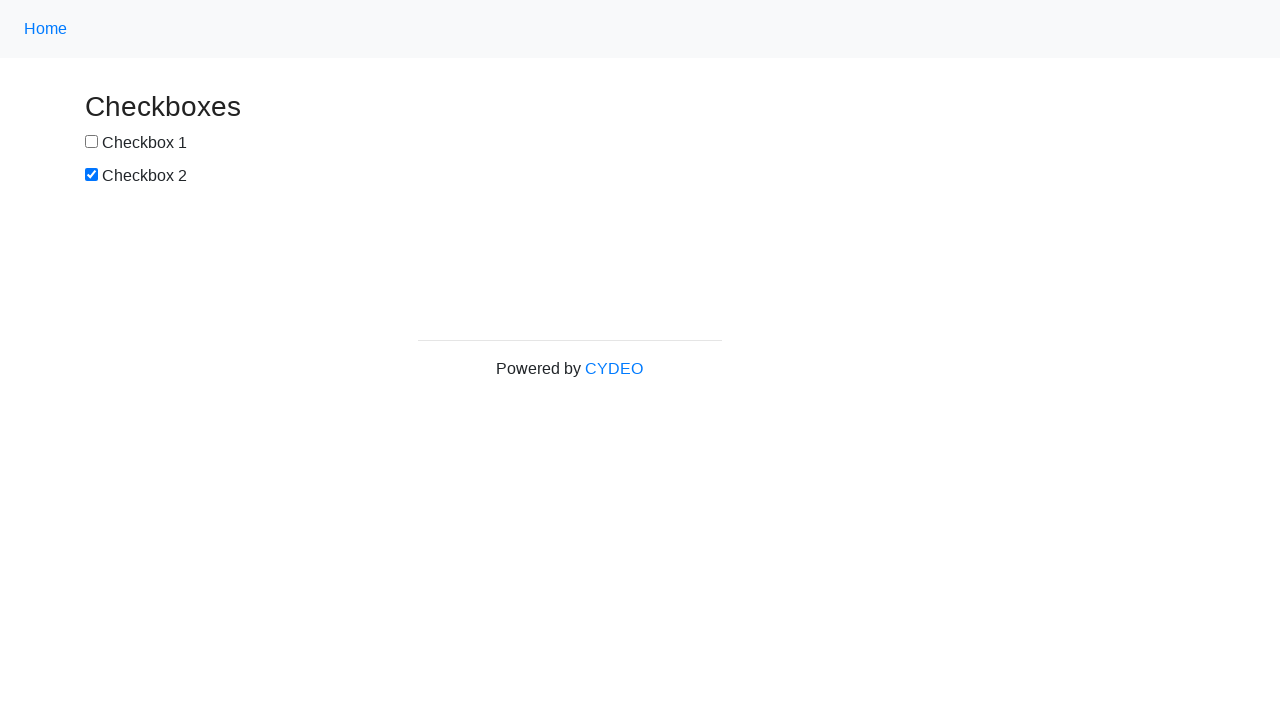

Verified checkbox1 is NOT selected by default
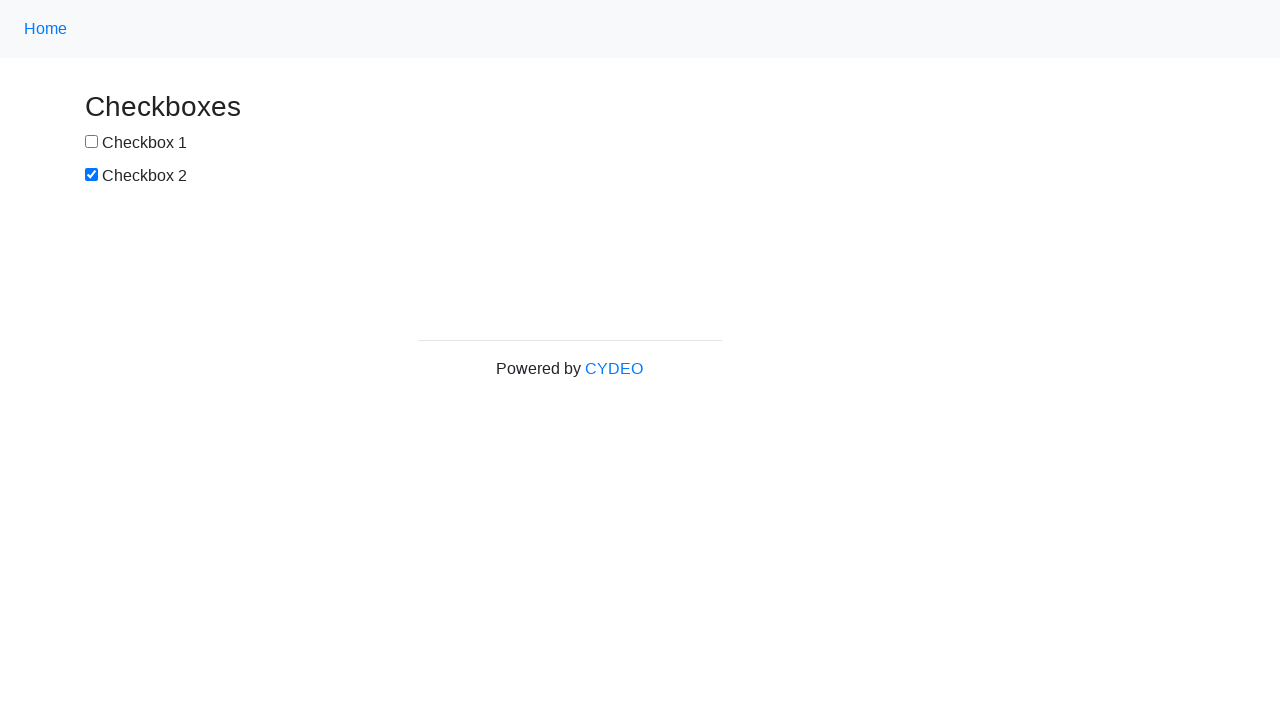

Verified checkbox2 IS selected by default
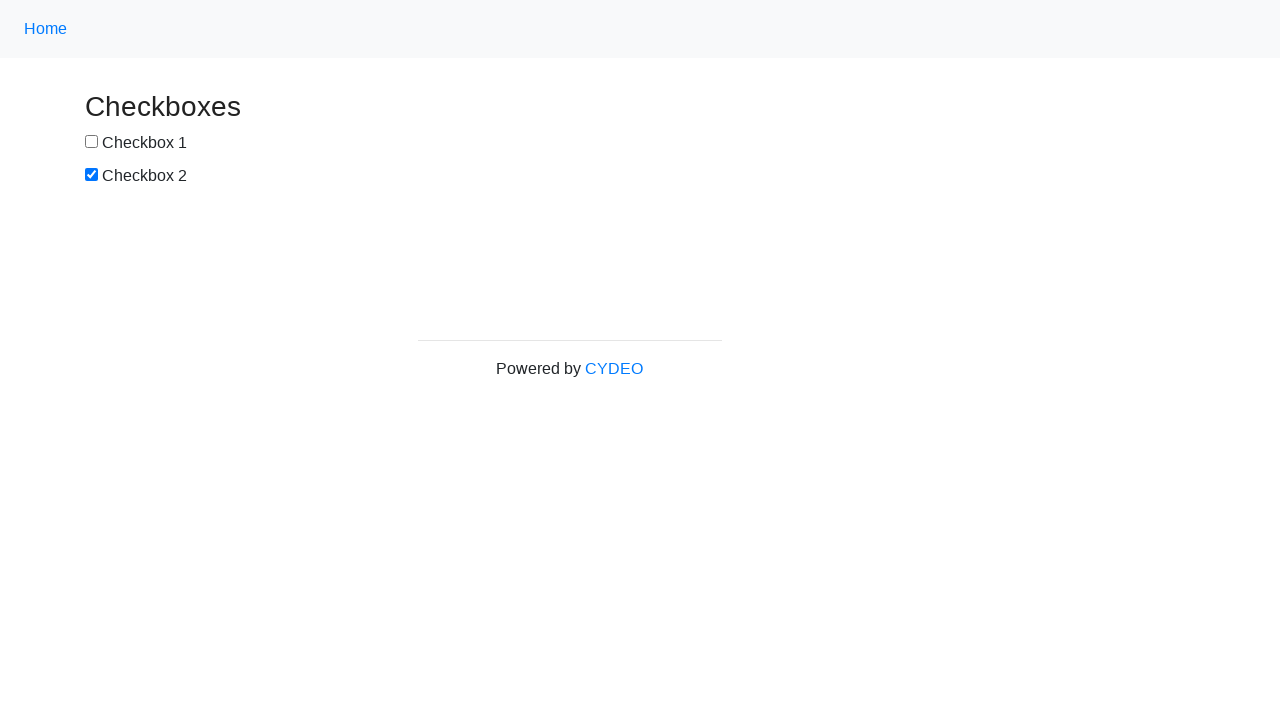

Clicked checkbox1 to select it at (92, 142) on input[name='checkbox1']
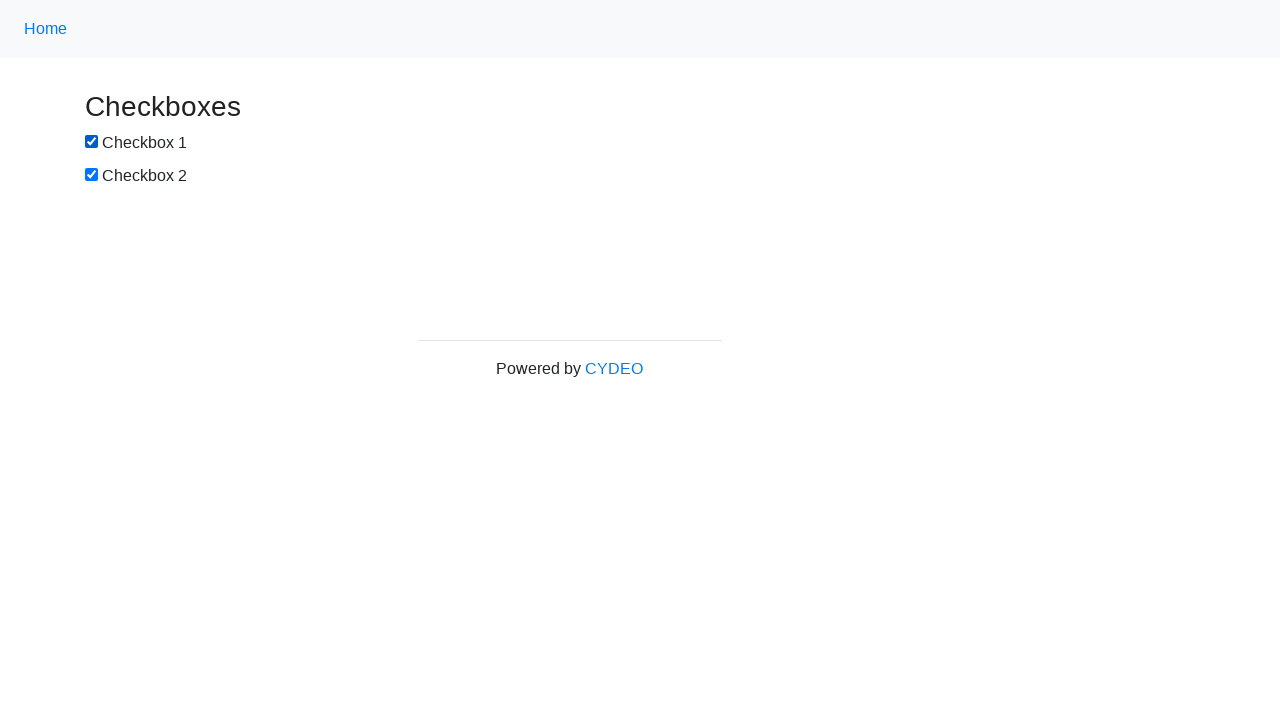

Clicked checkbox2 to deselect it at (92, 175) on input[name='checkbox2']
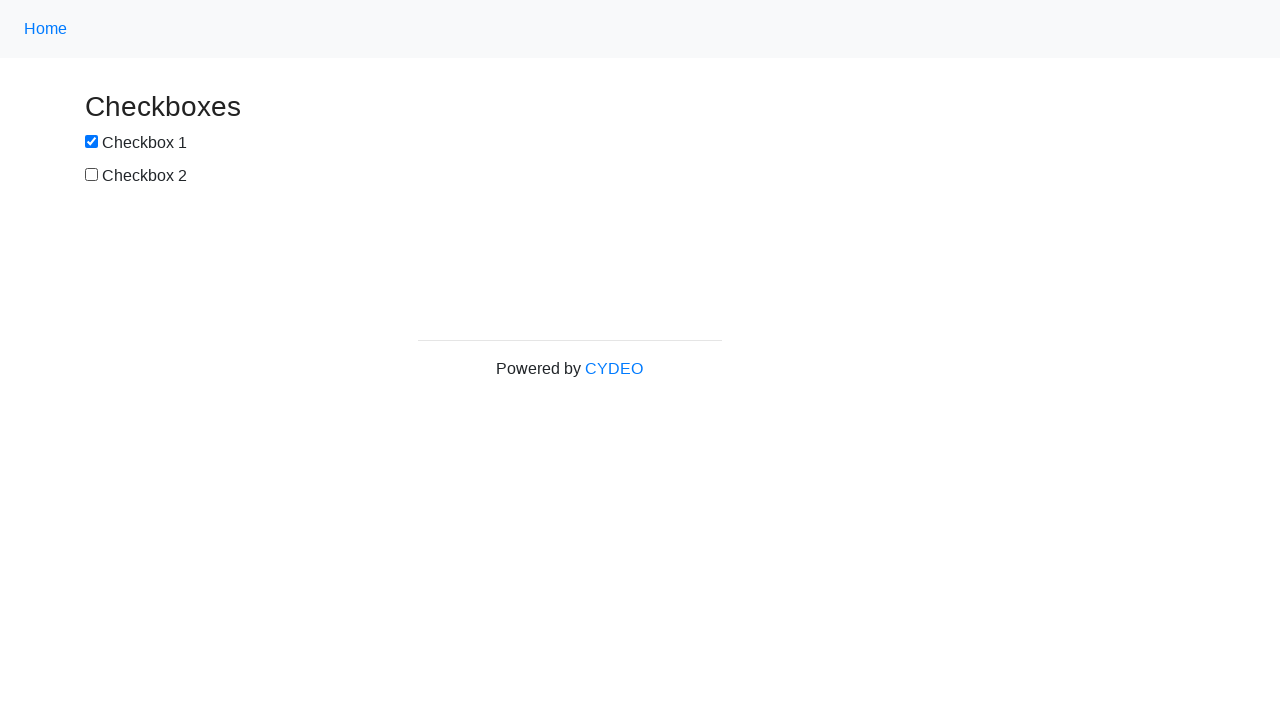

Verified checkbox1 is now SELECTED after clicking
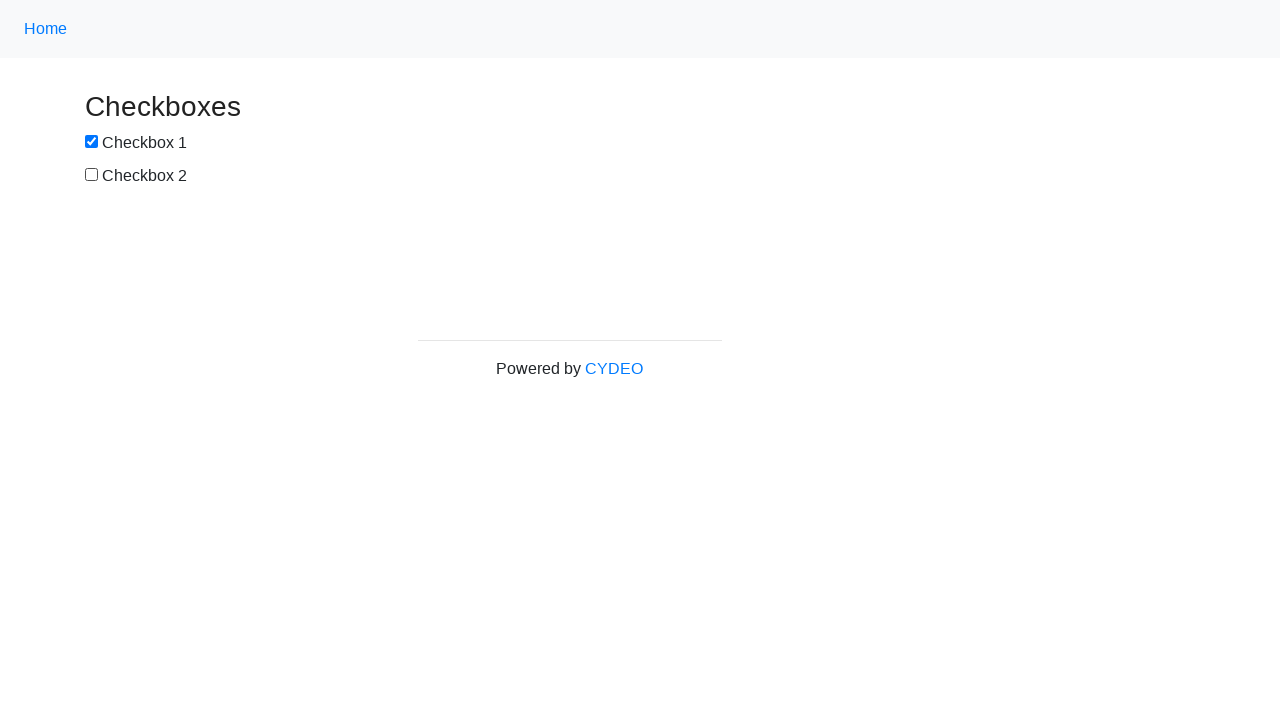

Verified checkbox2 is now NOT selected after clicking
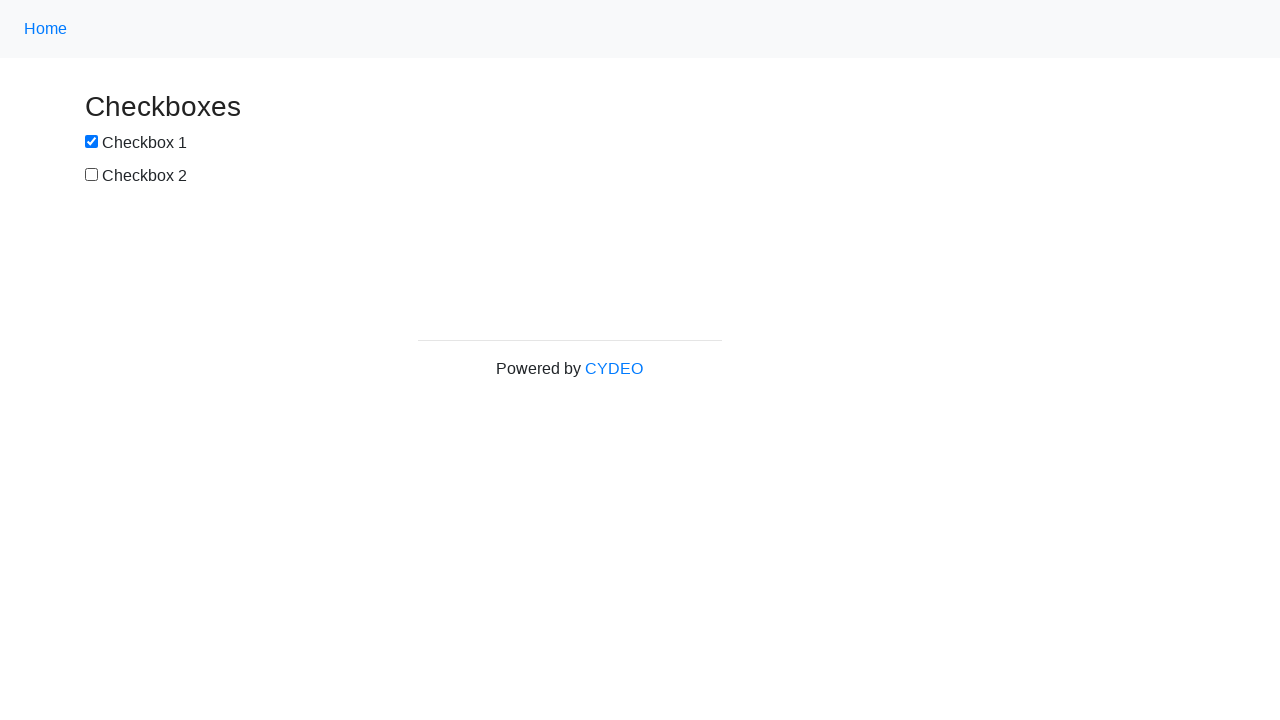

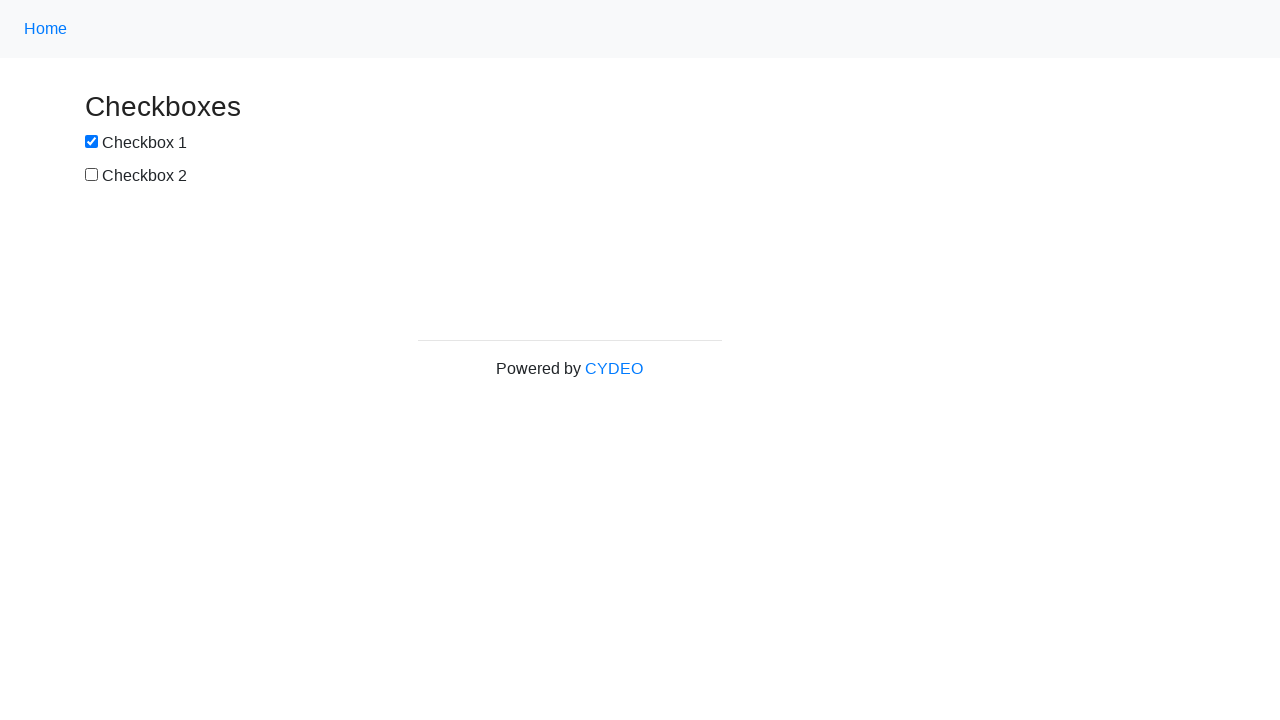